Tests prefilled text field by modifying its content

Starting URL: https://seleniumbase.io/demo_page

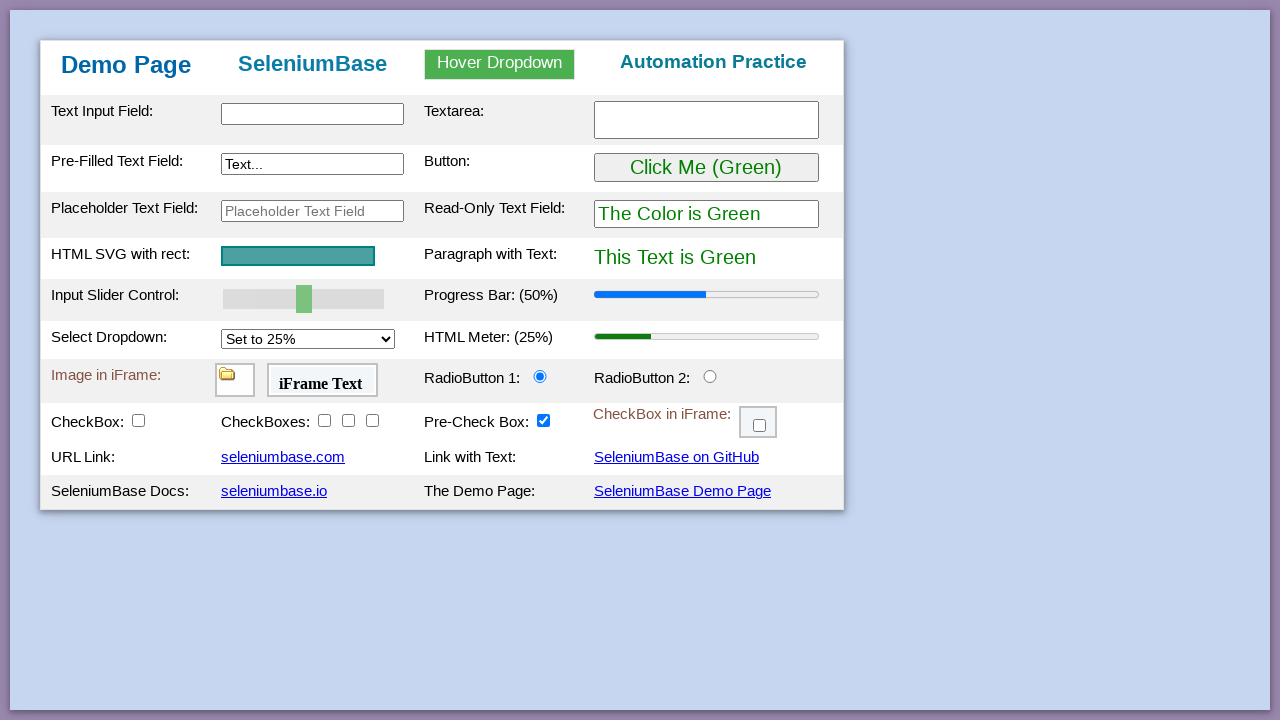

Waited for page table body to load
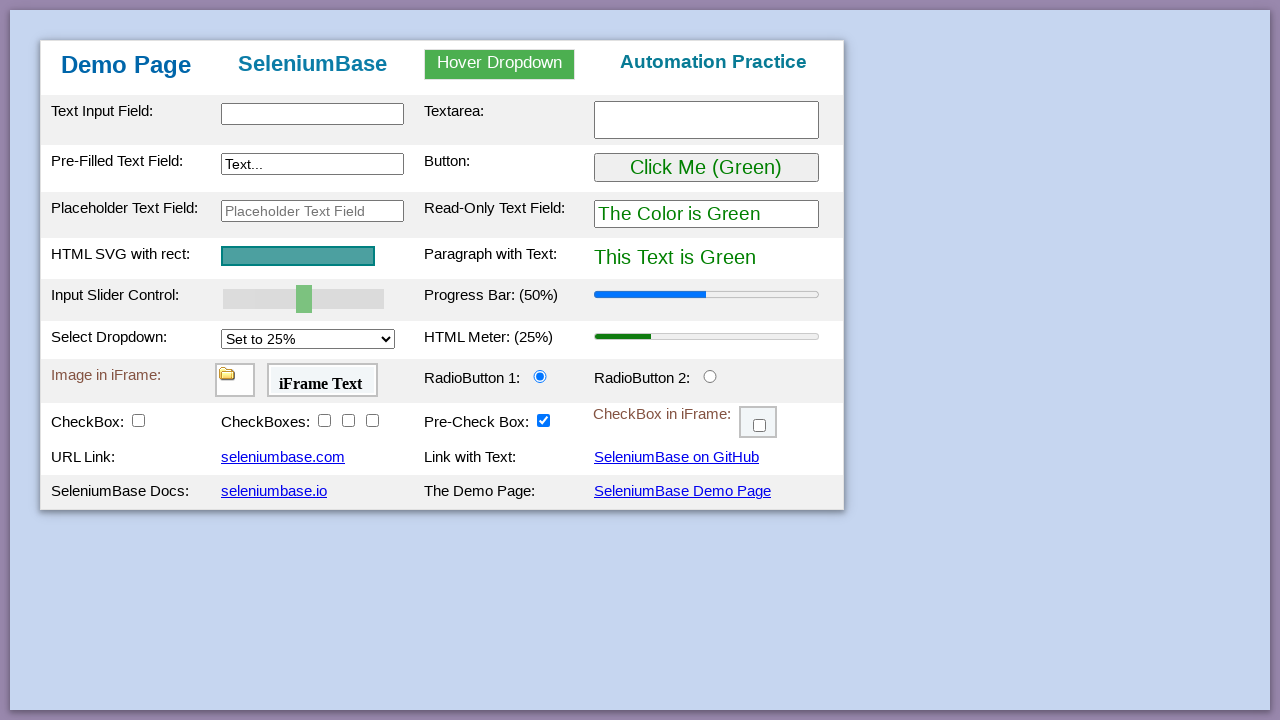

Cleared the prefilled text input field on #myTextInput2
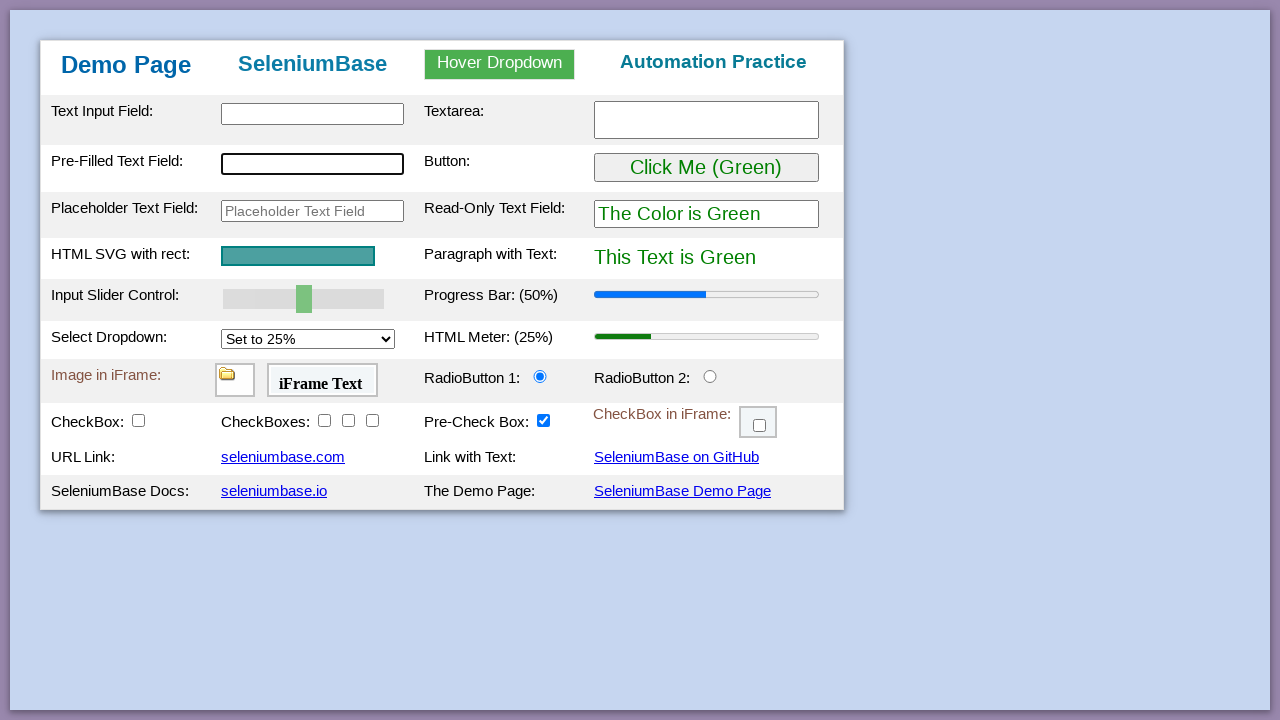

Filled text input with 'Hello World!' on #myTextInput2
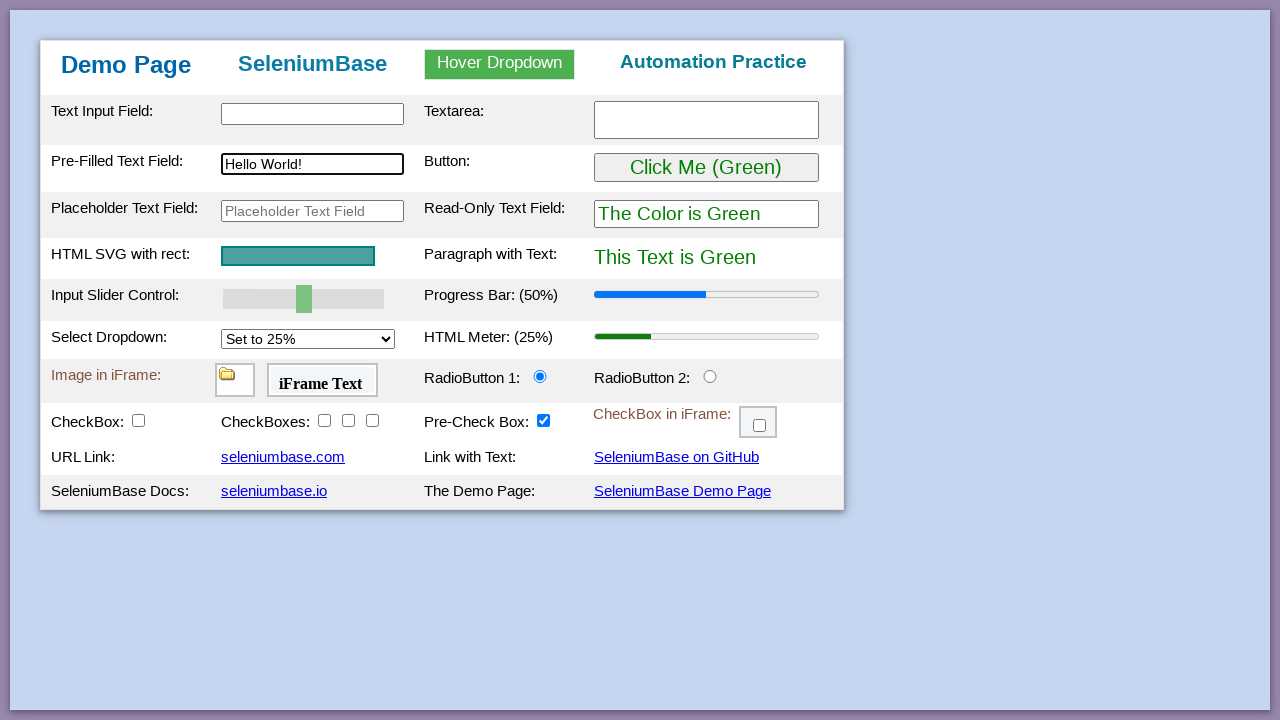

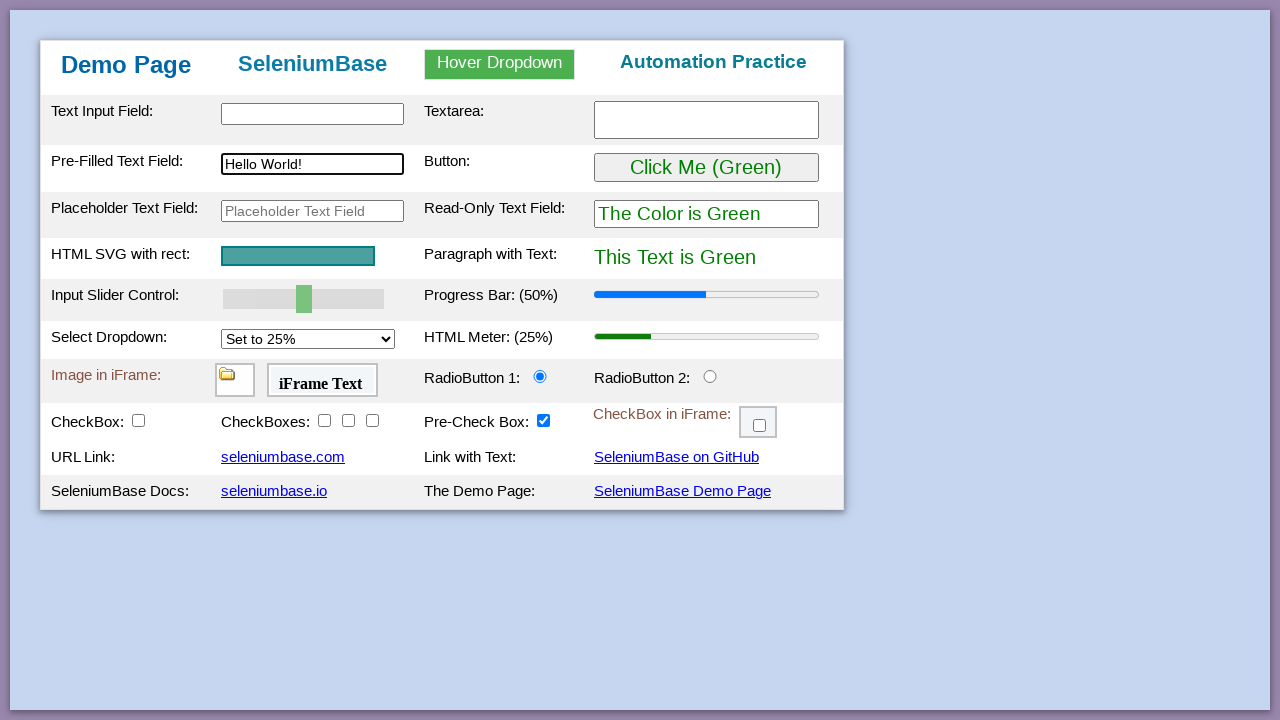